Tests right-click context menu functionality by right-clicking on an element and selecting various menu options (Edit, Cut, Copy, Paste, Delete, Quit), handling the alert that appears after each selection

Starting URL: https://swisnl.github.io/jQuery-contextMenu/demo.html

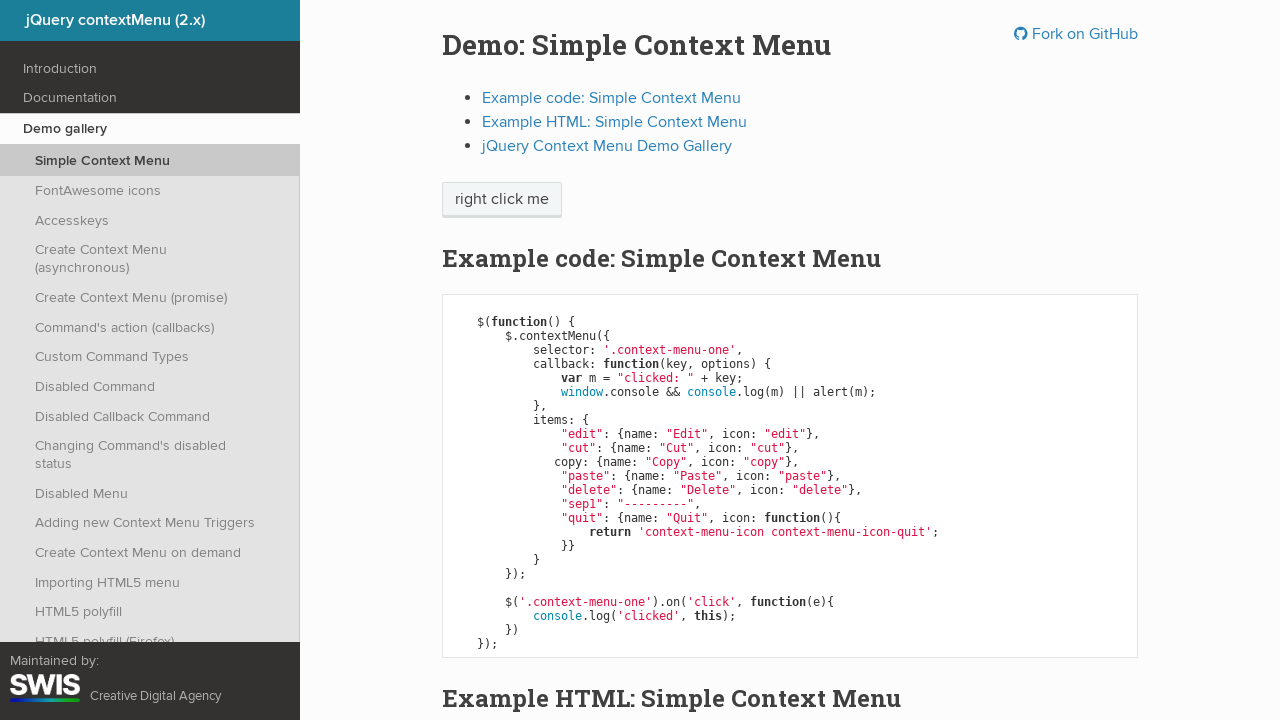

Located right-click target element
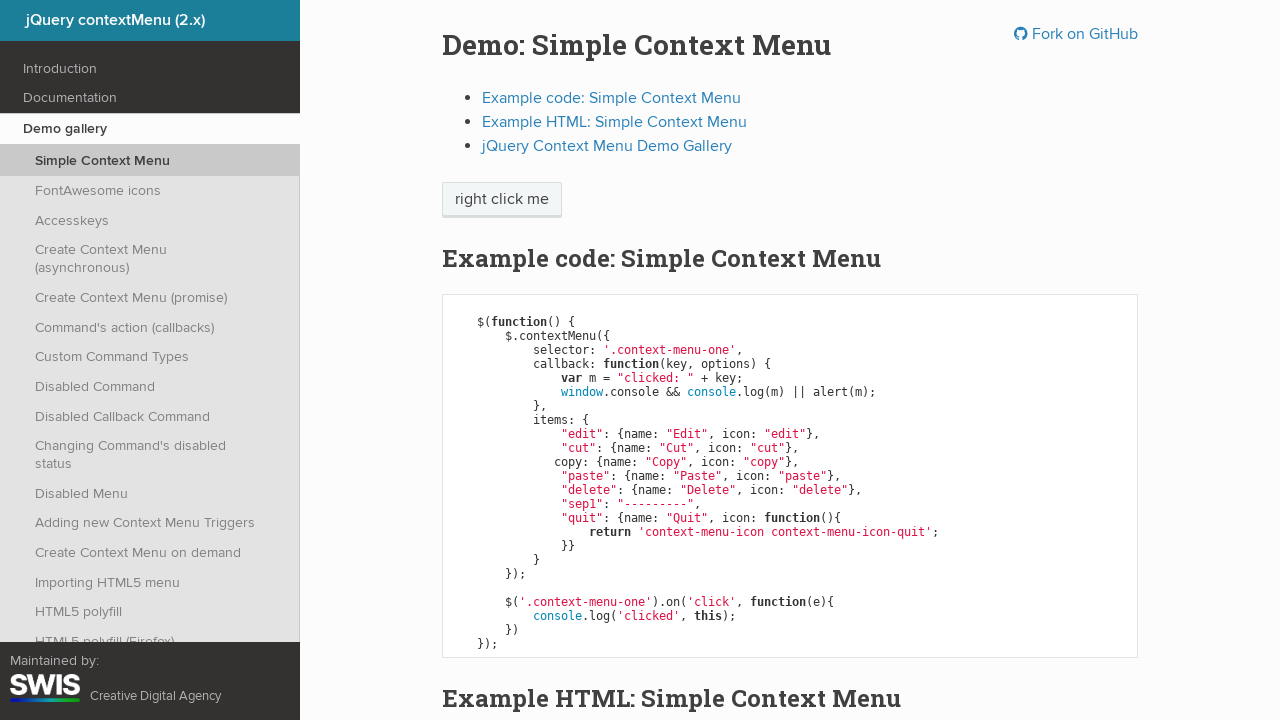

Right-clicked on target element to open context menu at (502, 200) on xpath=//span[@class = 'context-menu-one btn btn-neutral']
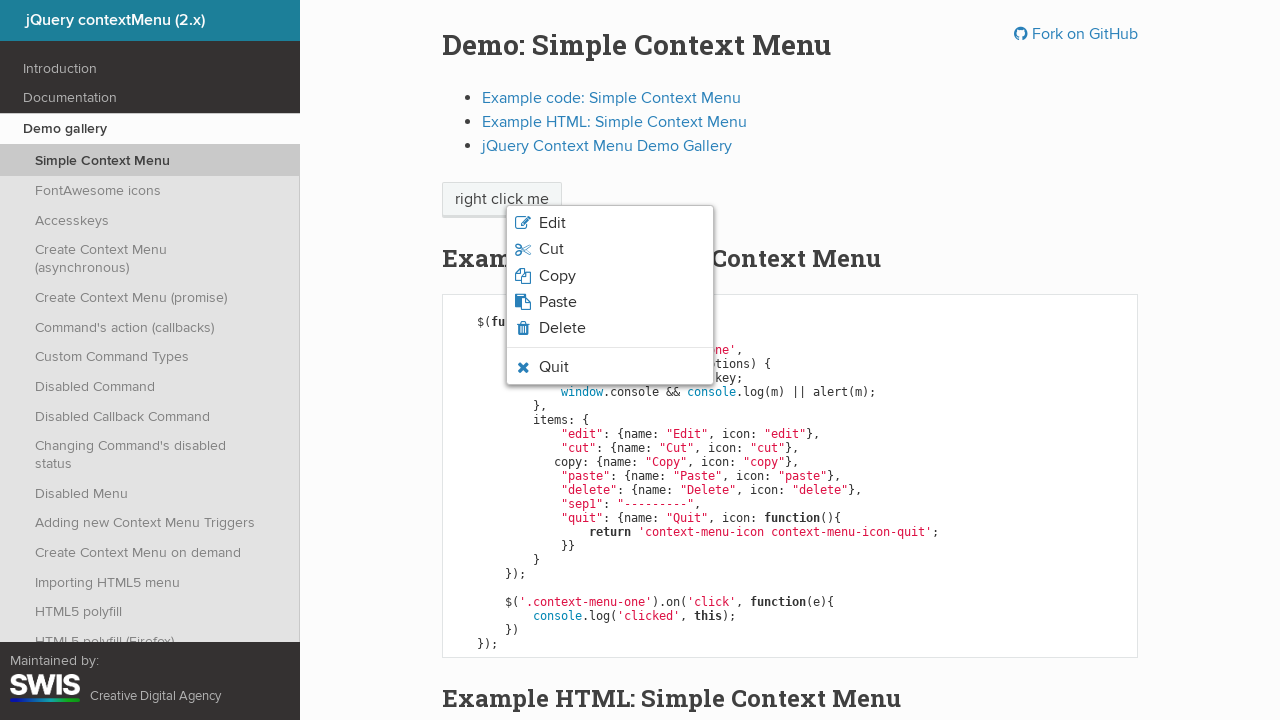

Clicked 'Edit' option from context menu at (610, 223) on xpath=//ul[@class = 'context-menu-list context-menu-root']/li[contains (@class,'
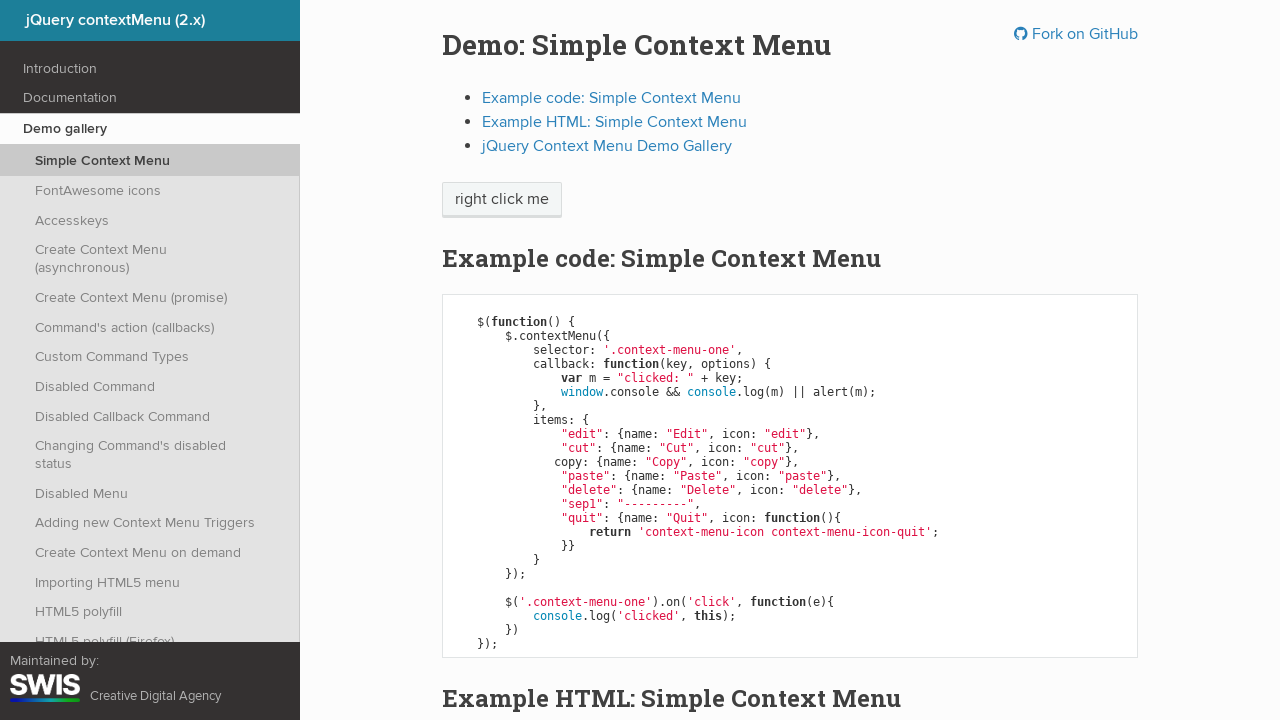

Alert dialog accepted after Edit selection
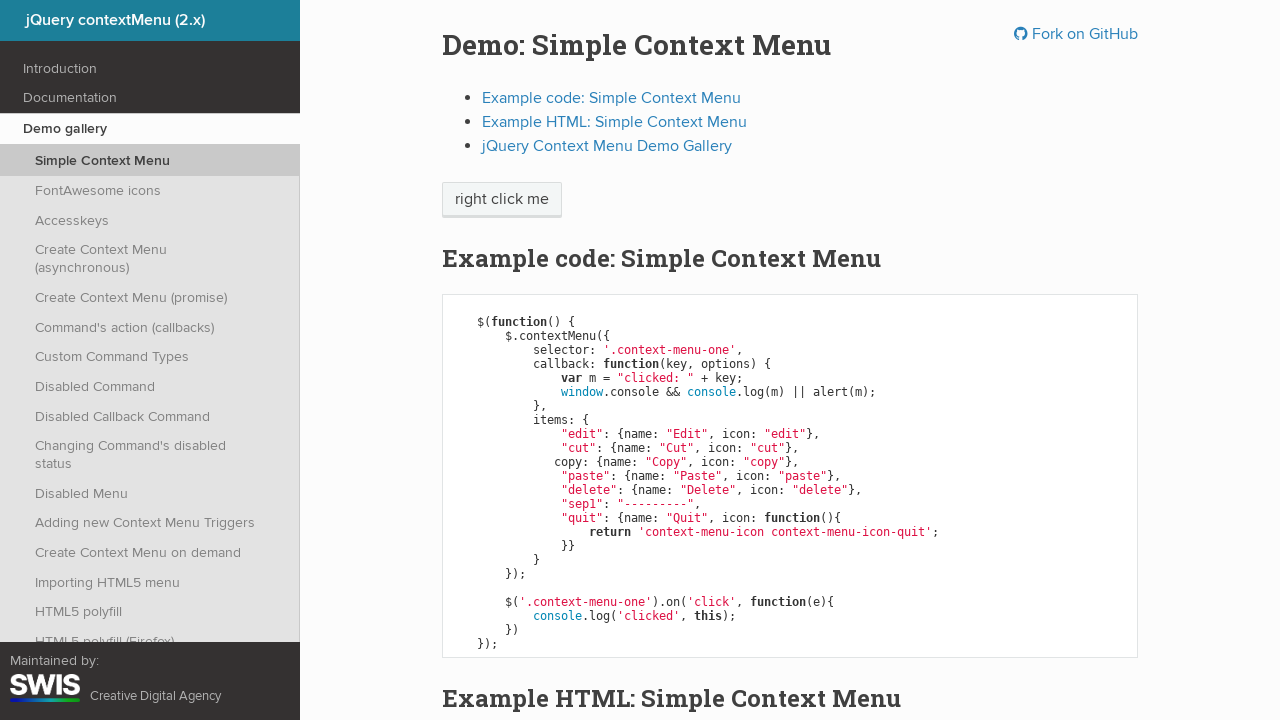

Right-clicked on target element to open context menu at (502, 200) on xpath=//span[@class = 'context-menu-one btn btn-neutral']
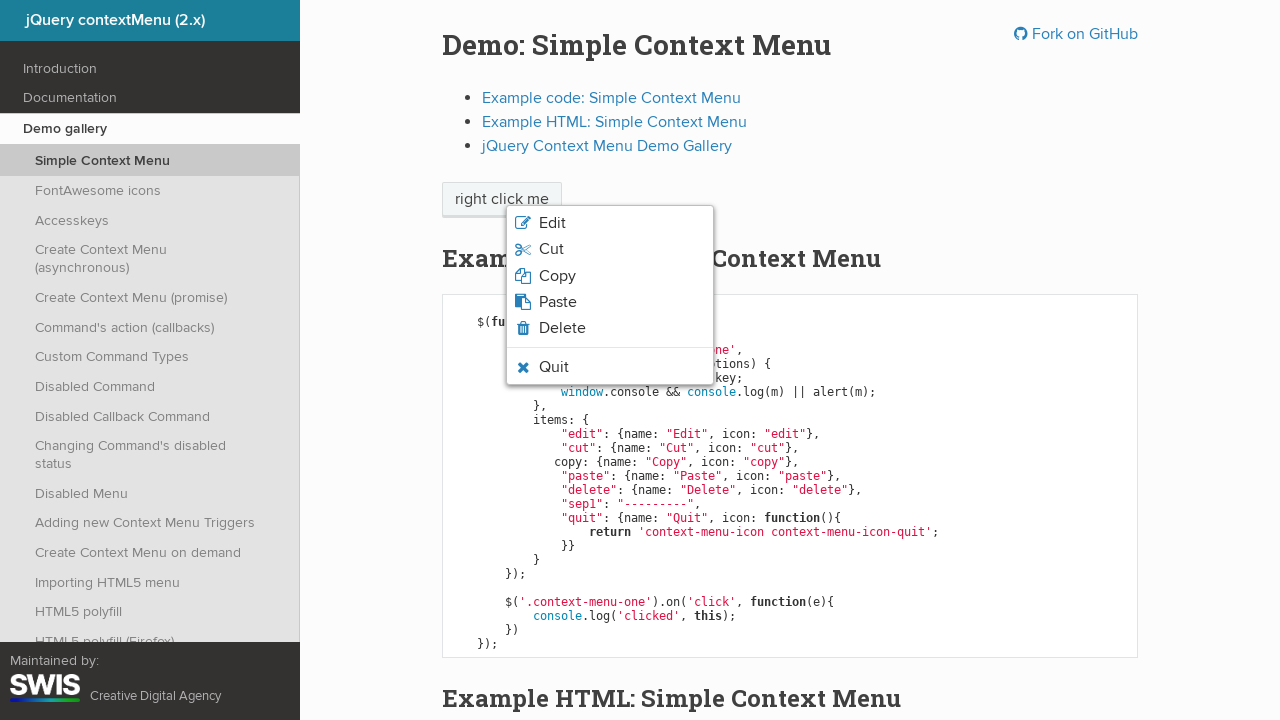

Clicked 'Cut' option from context menu at (610, 249) on xpath=//ul[@class = 'context-menu-list context-menu-root']/li[contains (@class,'
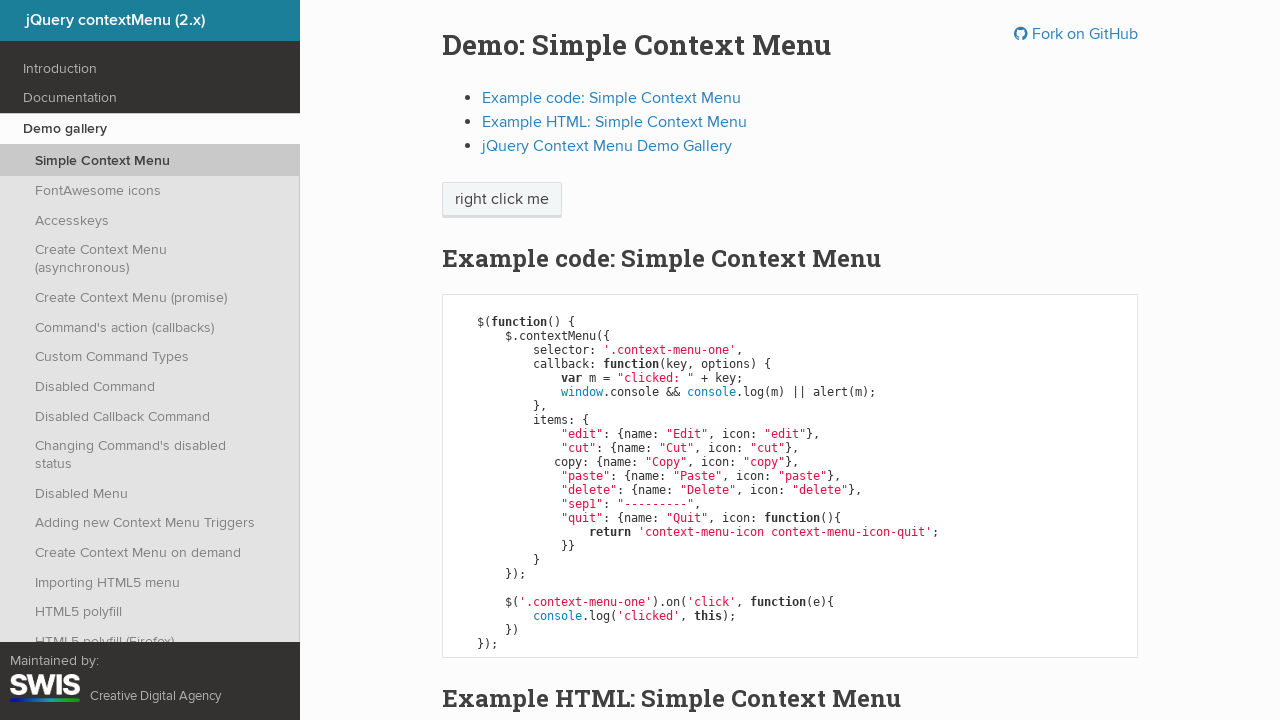

Alert dialog accepted after Cut selection
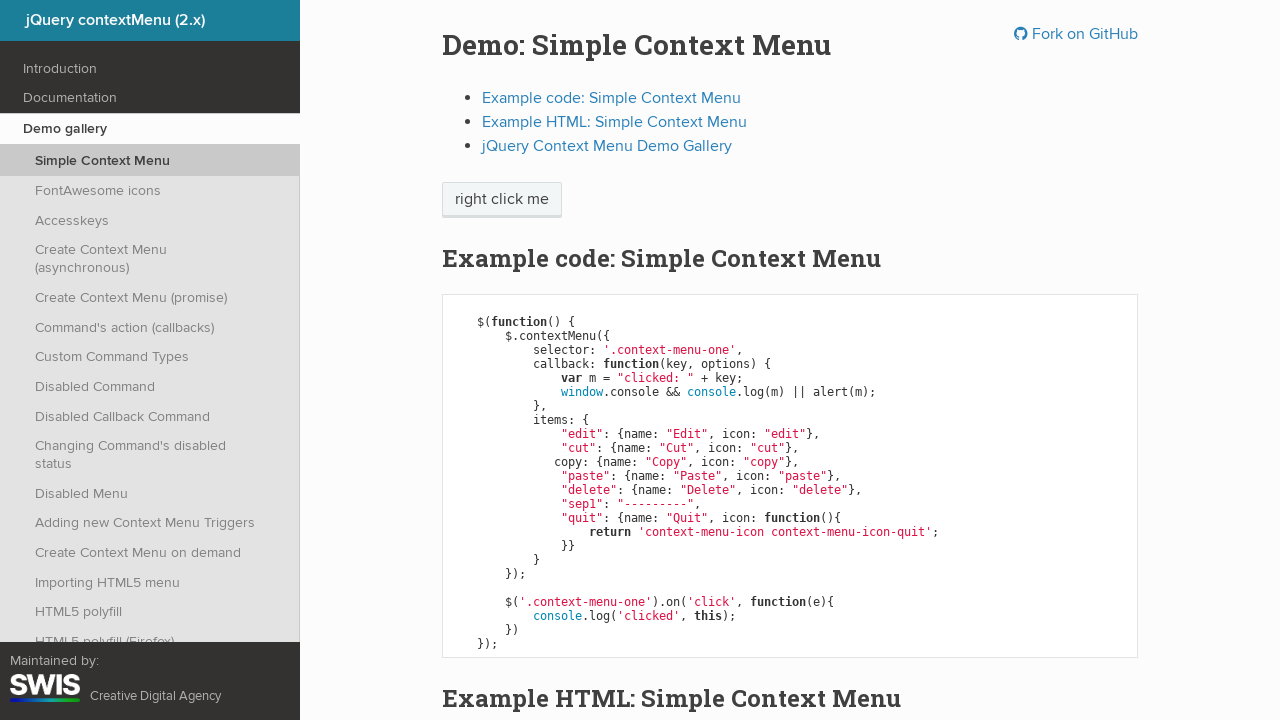

Right-clicked on target element to open context menu at (502, 200) on xpath=//span[@class = 'context-menu-one btn btn-neutral']
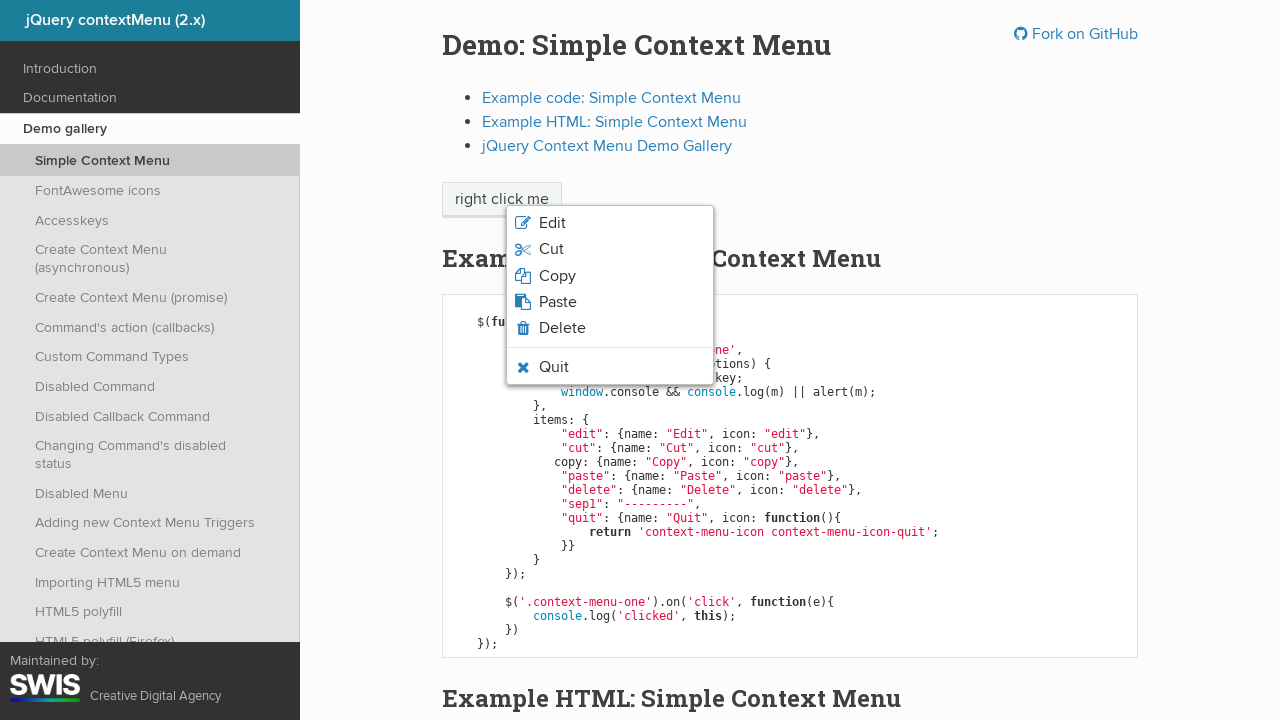

Clicked 'Copy' option from context menu at (610, 276) on xpath=//ul[@class = 'context-menu-list context-menu-root']/li[contains (@class,'
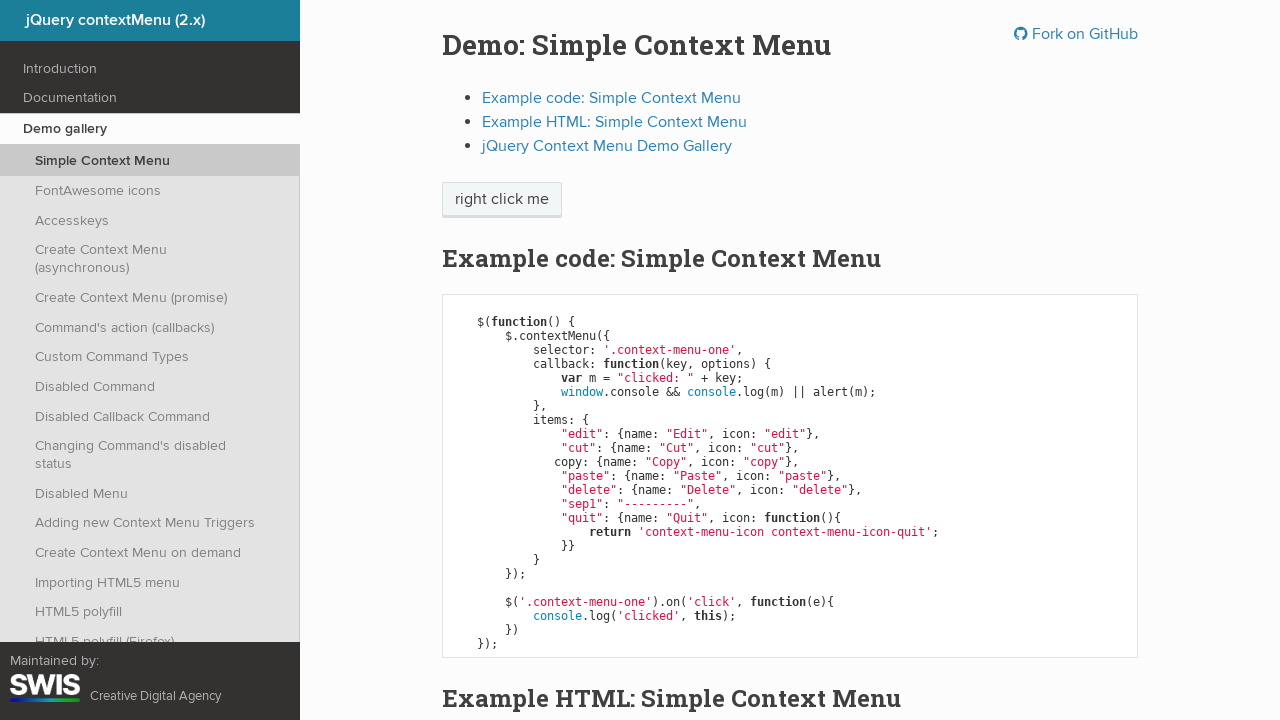

Alert dialog accepted after Copy selection
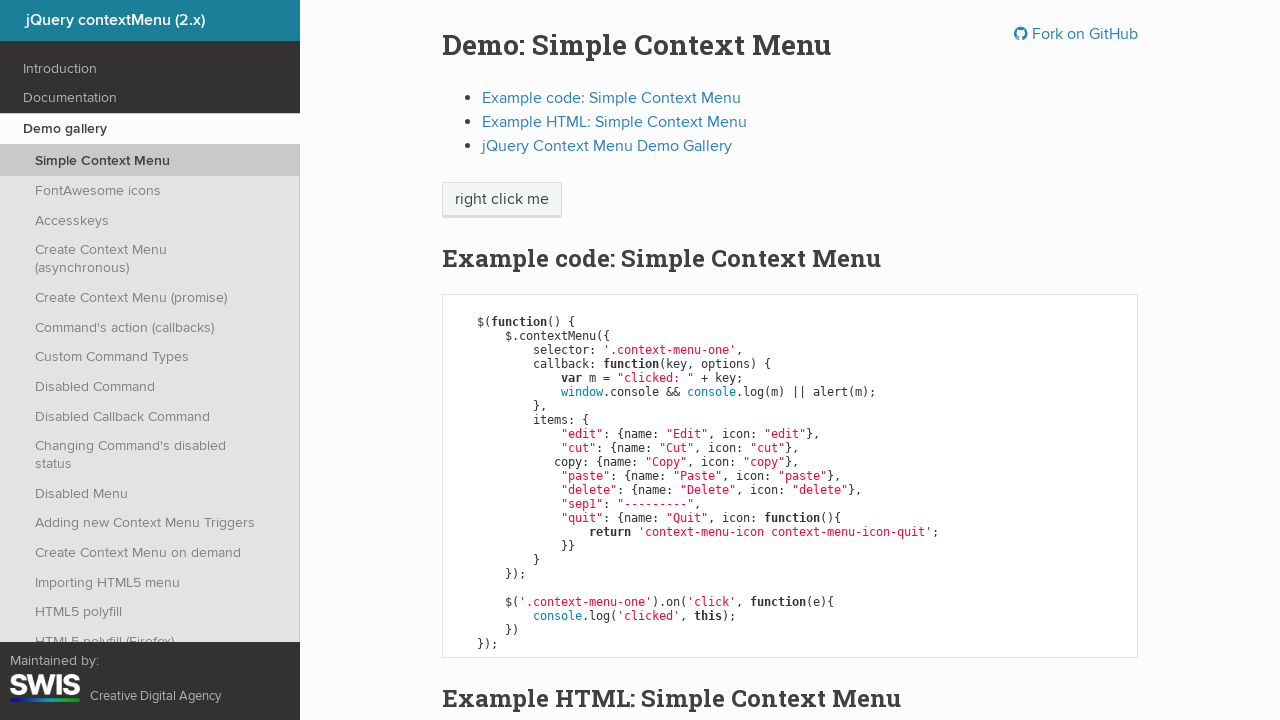

Right-clicked on target element to open context menu at (502, 200) on xpath=//span[@class = 'context-menu-one btn btn-neutral']
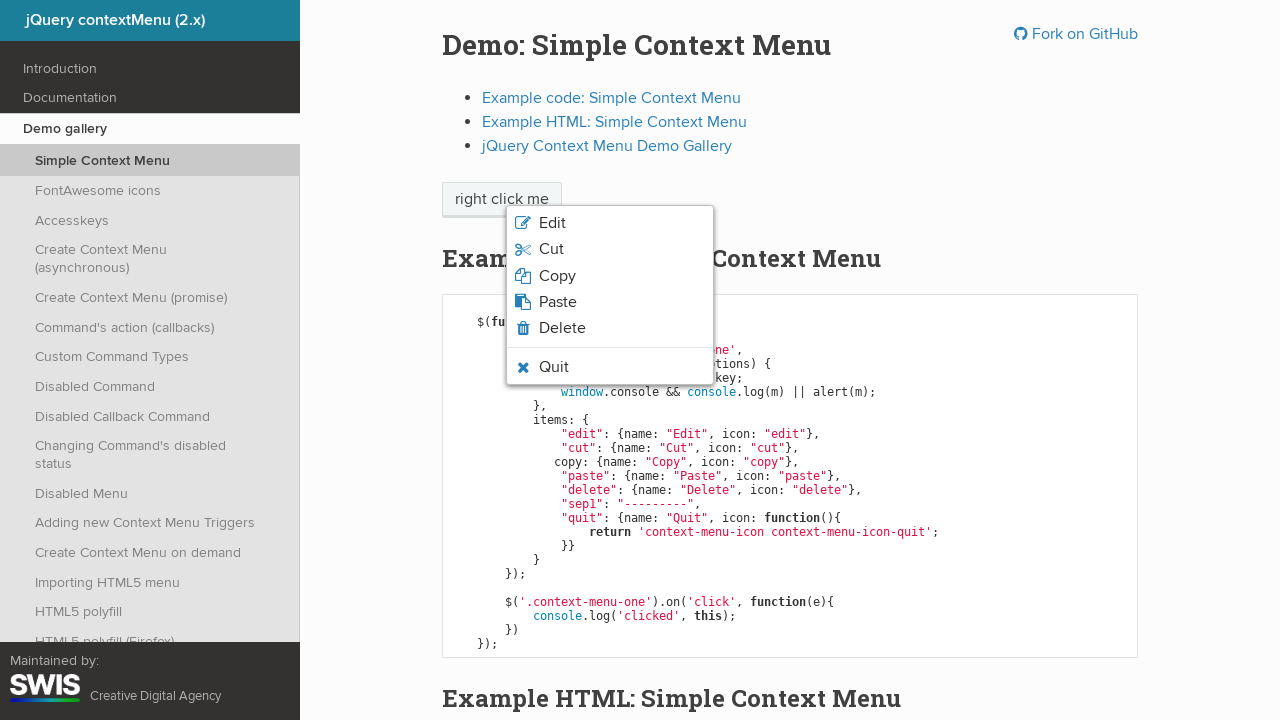

Clicked 'Paste' option from context menu at (610, 302) on xpath=//ul[@class = 'context-menu-list context-menu-root']/li[contains (@class,'
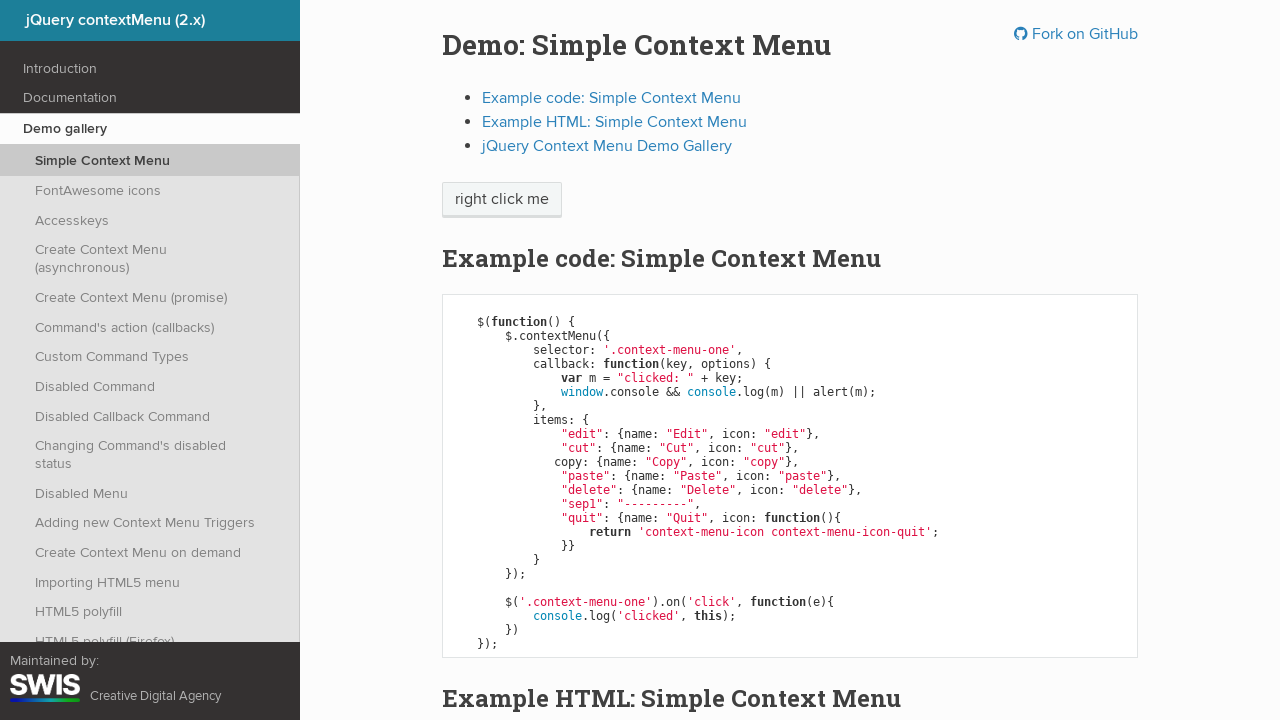

Alert dialog accepted after Paste selection
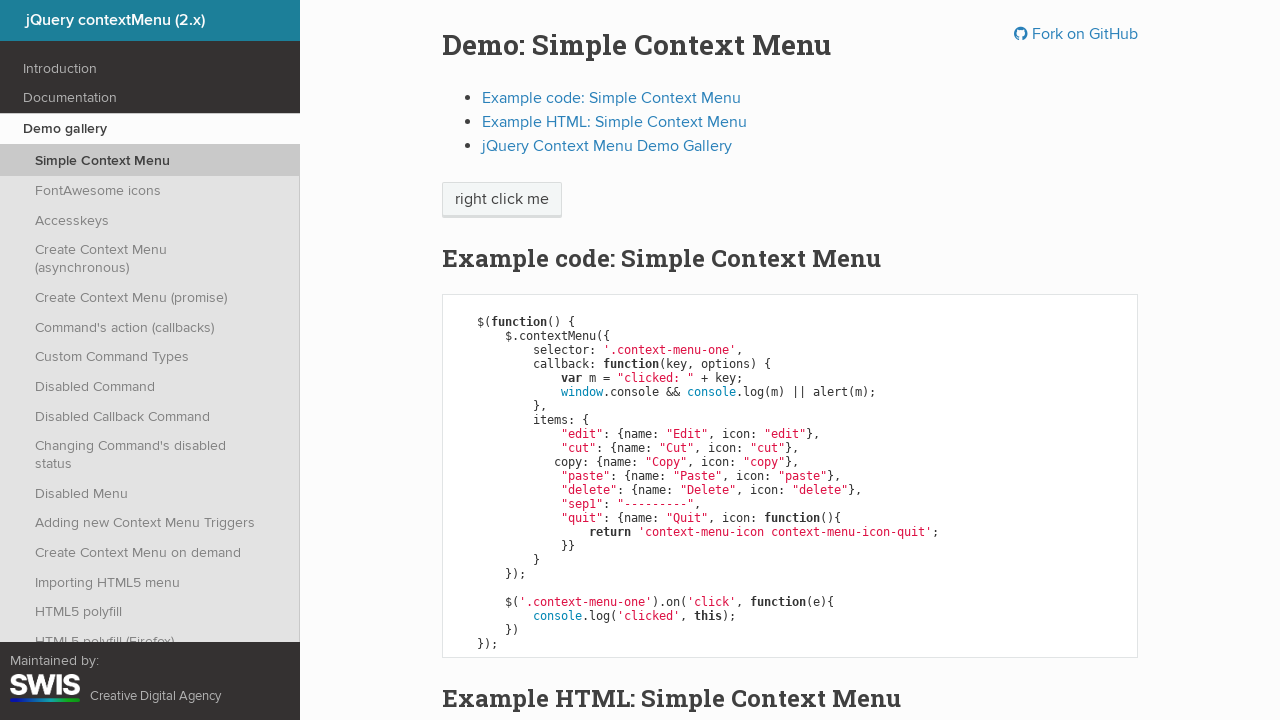

Right-clicked on target element to open context menu at (502, 200) on xpath=//span[@class = 'context-menu-one btn btn-neutral']
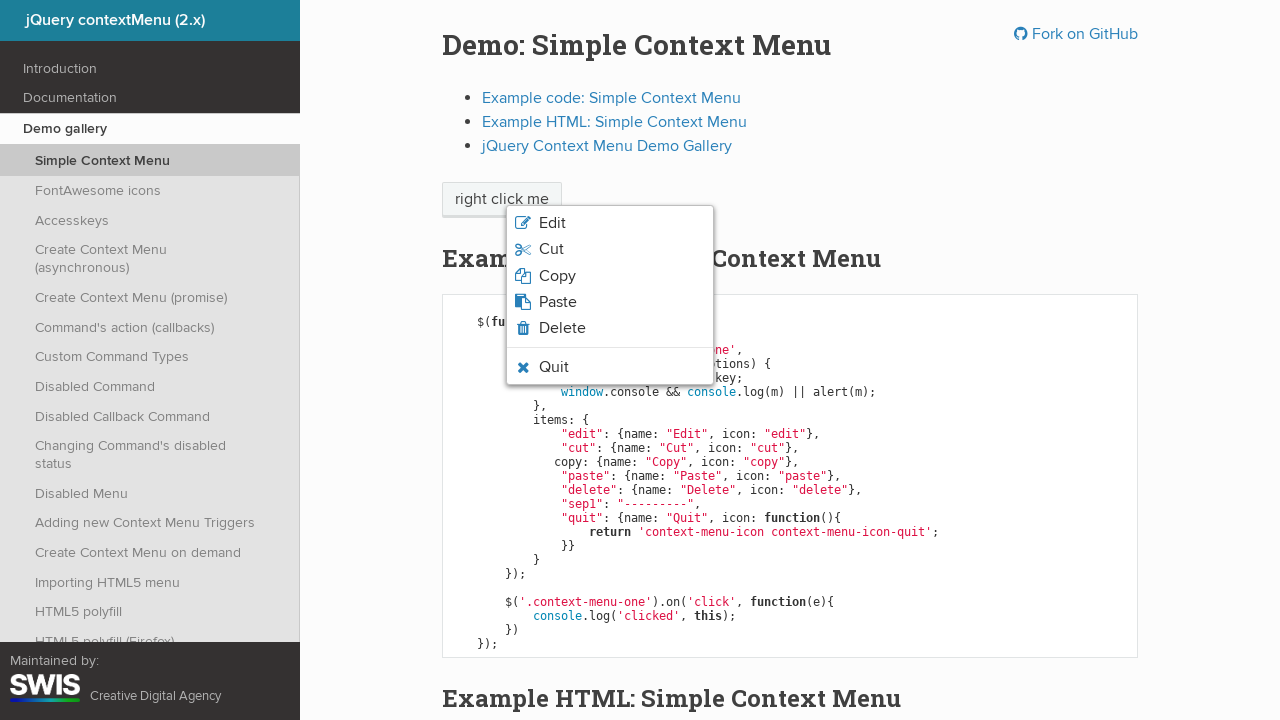

Clicked 'Delete' option from context menu at (610, 328) on xpath=//ul[@class = 'context-menu-list context-menu-root']/li[contains (@class,'
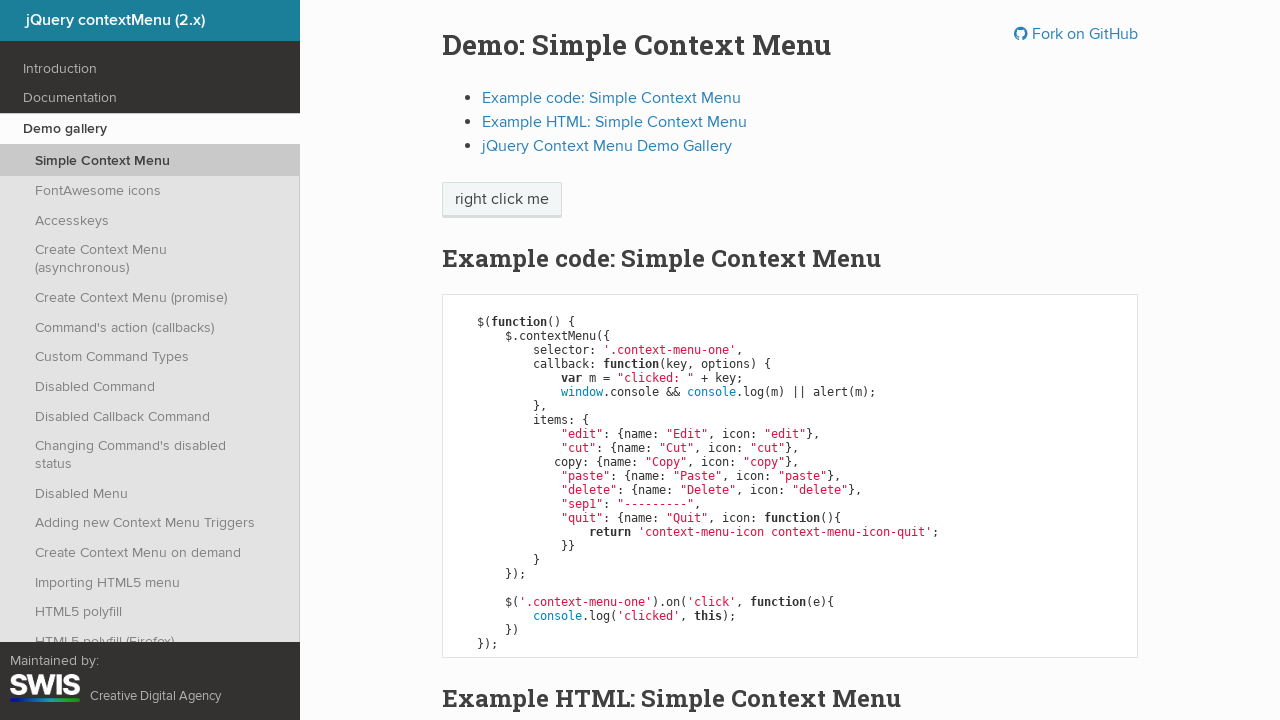

Alert dialog accepted after Delete selection
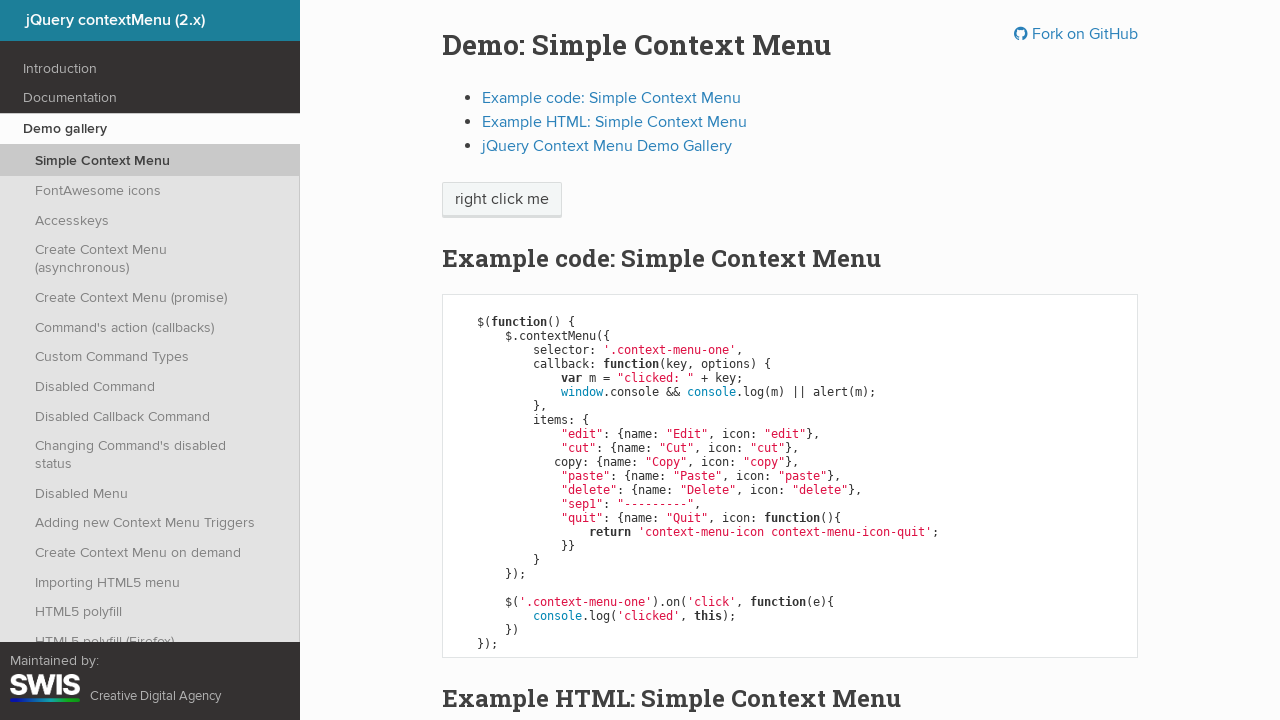

Right-clicked on target element to open context menu at (502, 200) on xpath=//span[@class = 'context-menu-one btn btn-neutral']
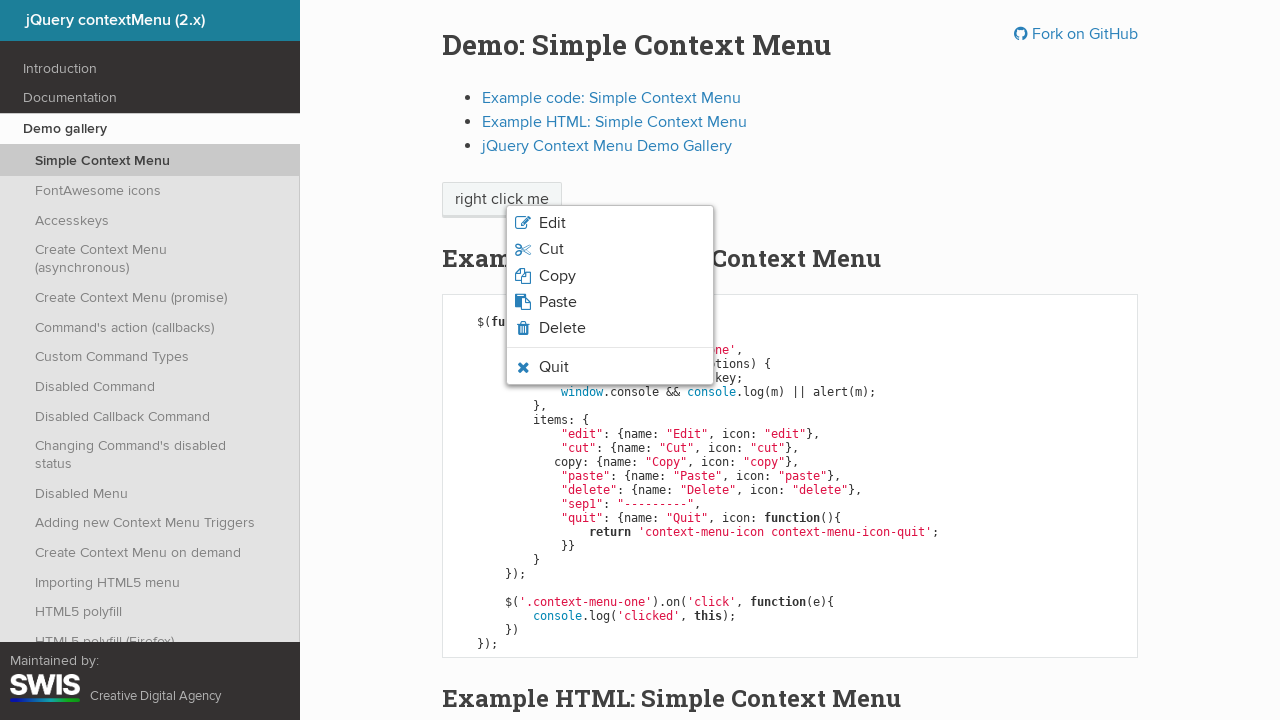

Clicked 'Quit' option from context menu at (610, 367) on xpath=//ul[@class = 'context-menu-list context-menu-root']/li[contains (@class,'
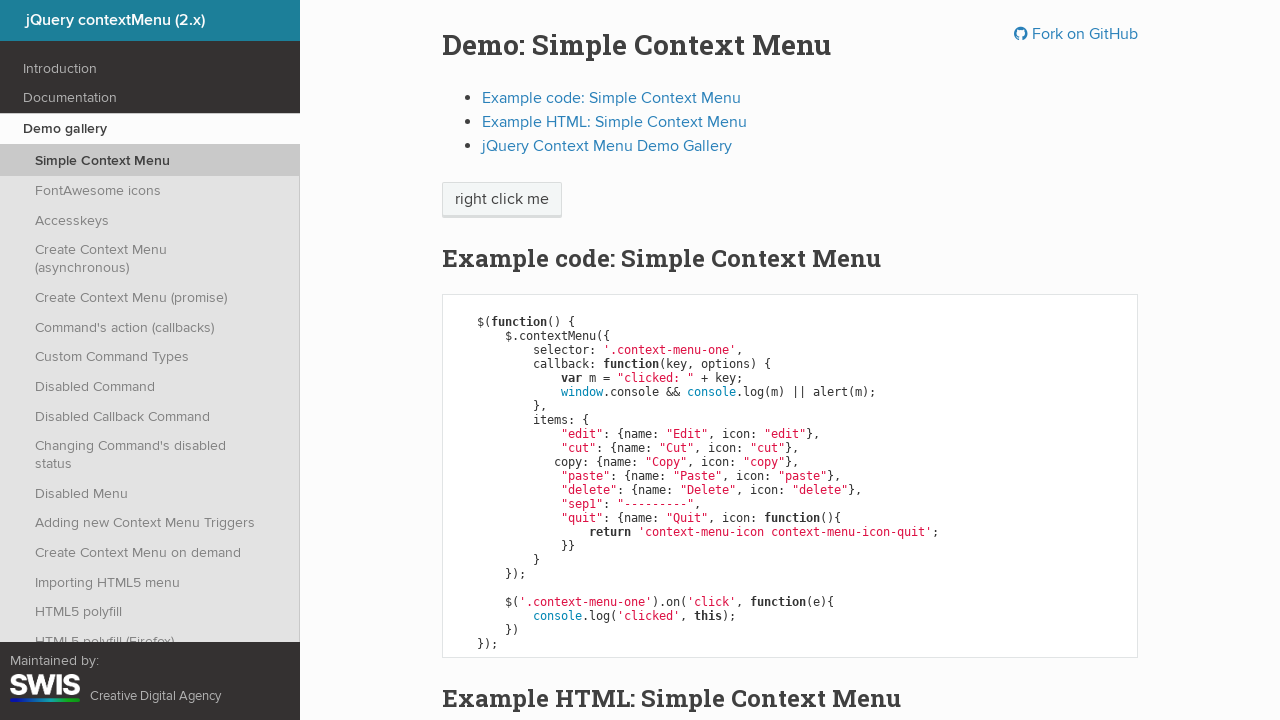

Alert dialog accepted after Quit selection
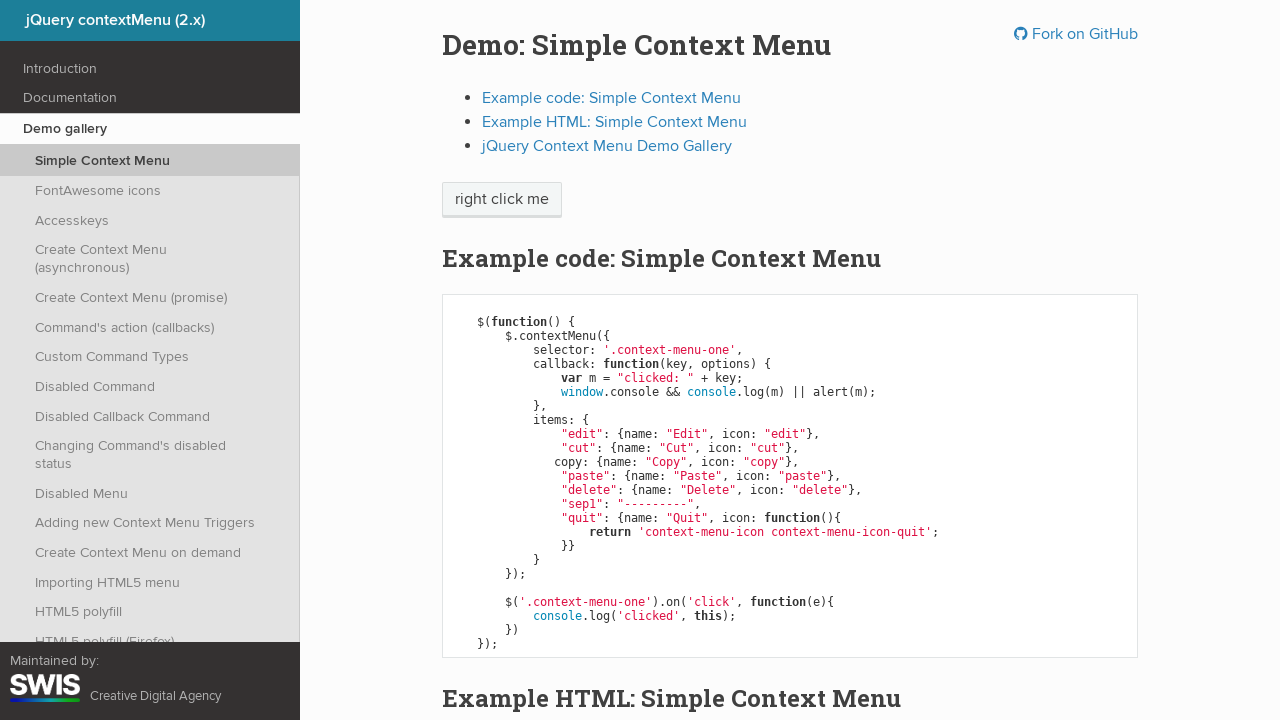

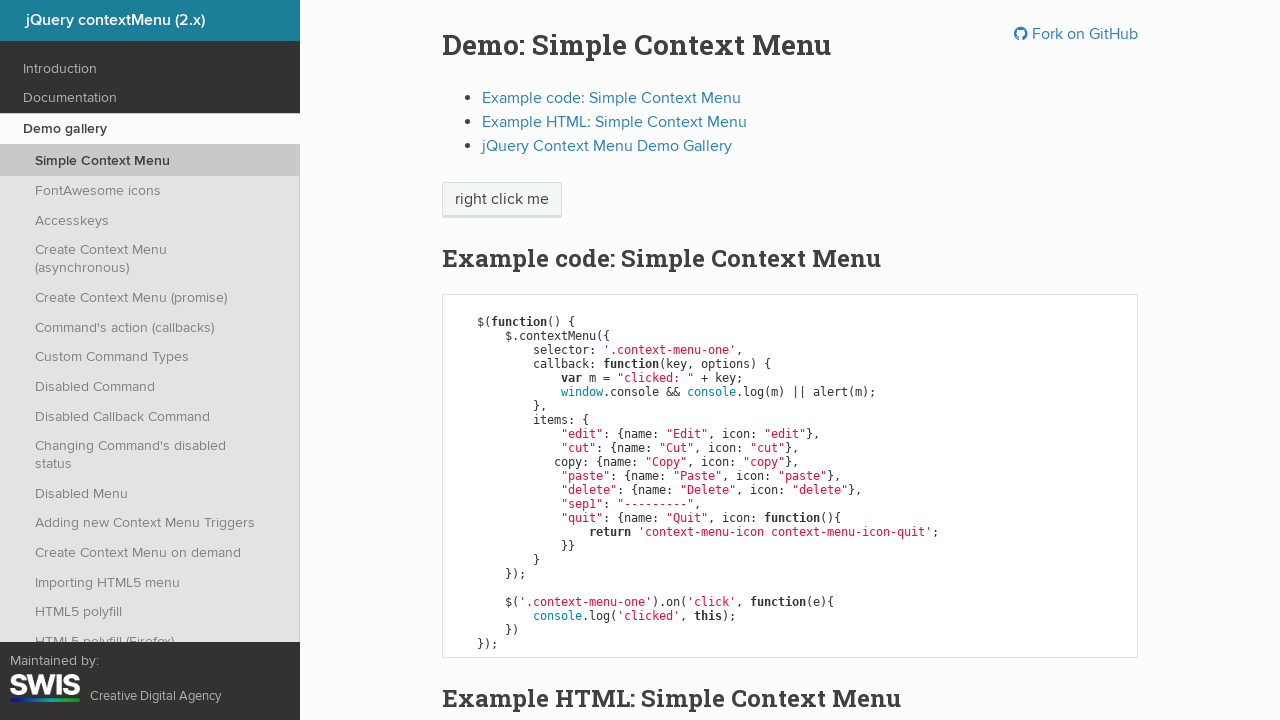